Tests double-clicking on a button and verifies the double click message appears

Starting URL: https://demoqa.com/buttons

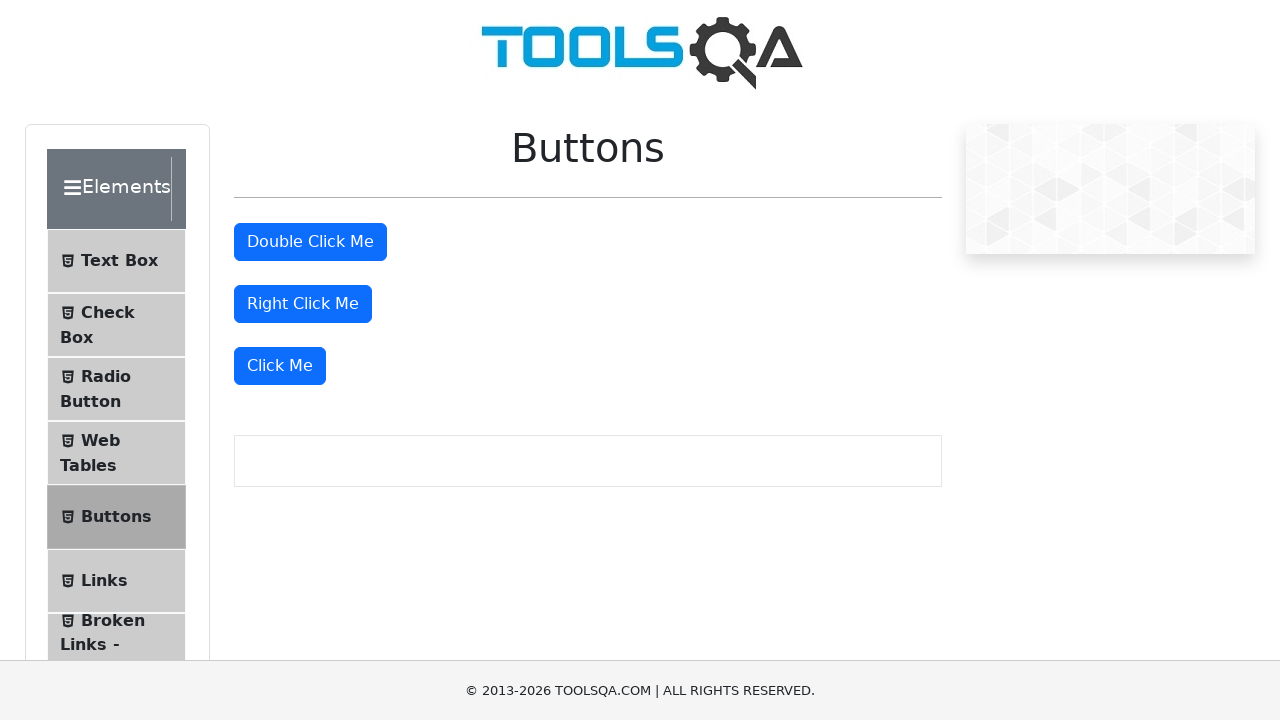

Double-clicked the 'Double Click Me' button at (310, 242) on xpath=//button[text()='Double Click Me']
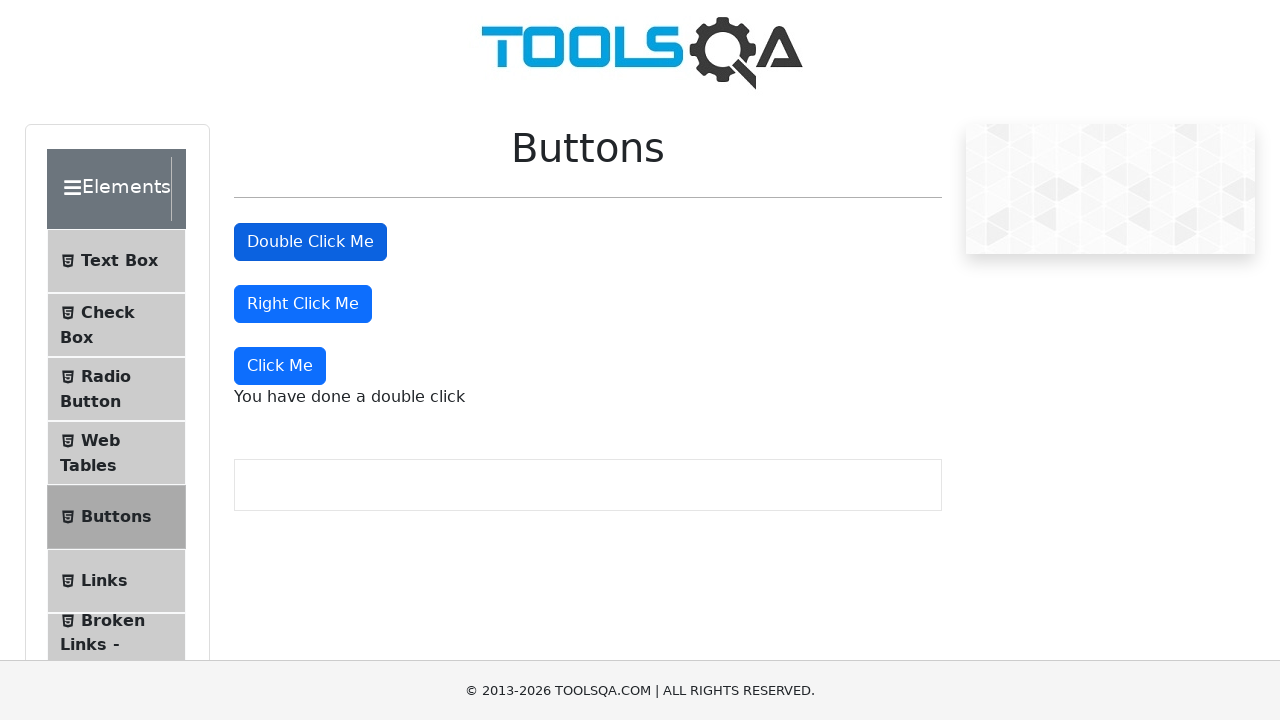

Double click message appeared and loaded
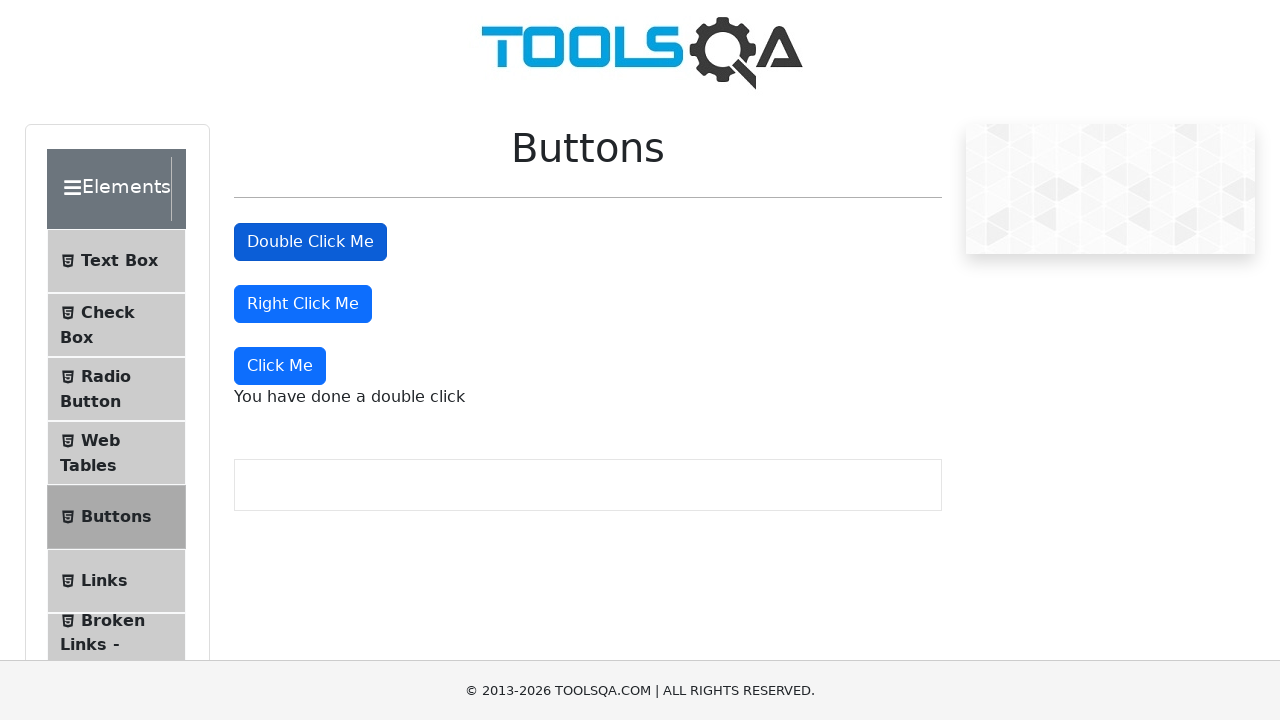

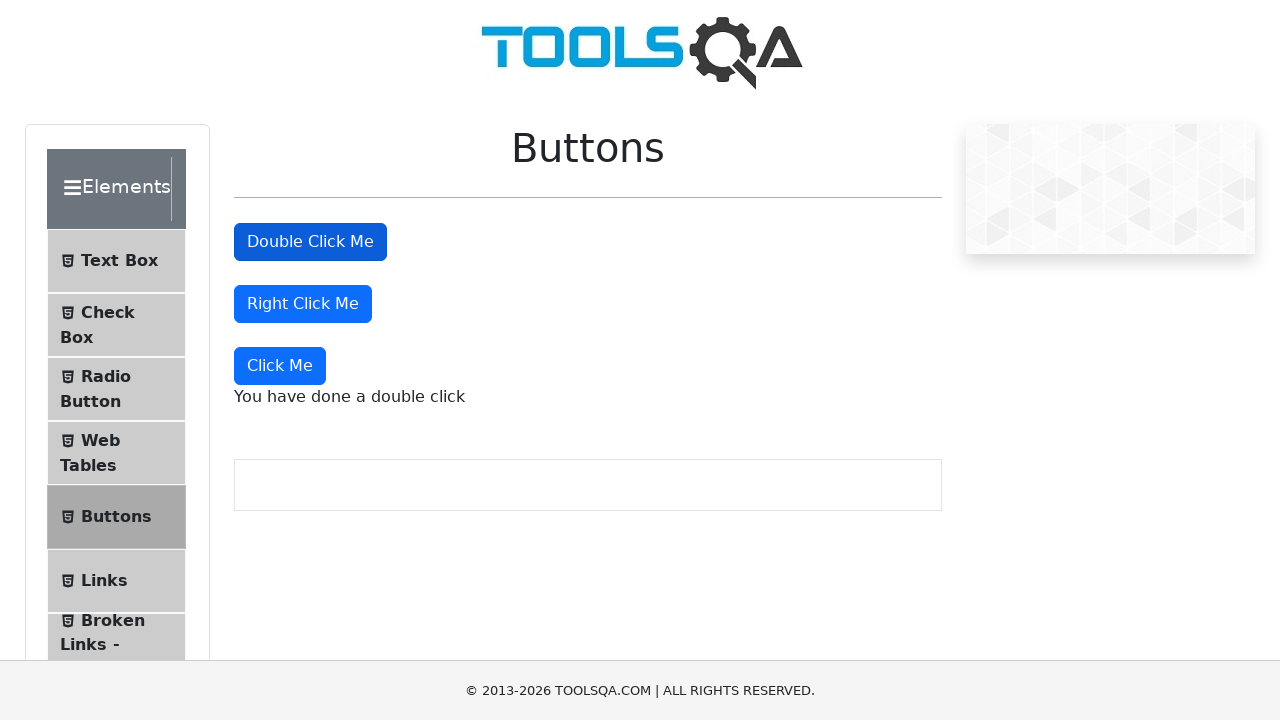